Tests drag and drop functionality by dragging one element onto another

Starting URL: https://the-internet.herokuapp.com/drag_and_drop

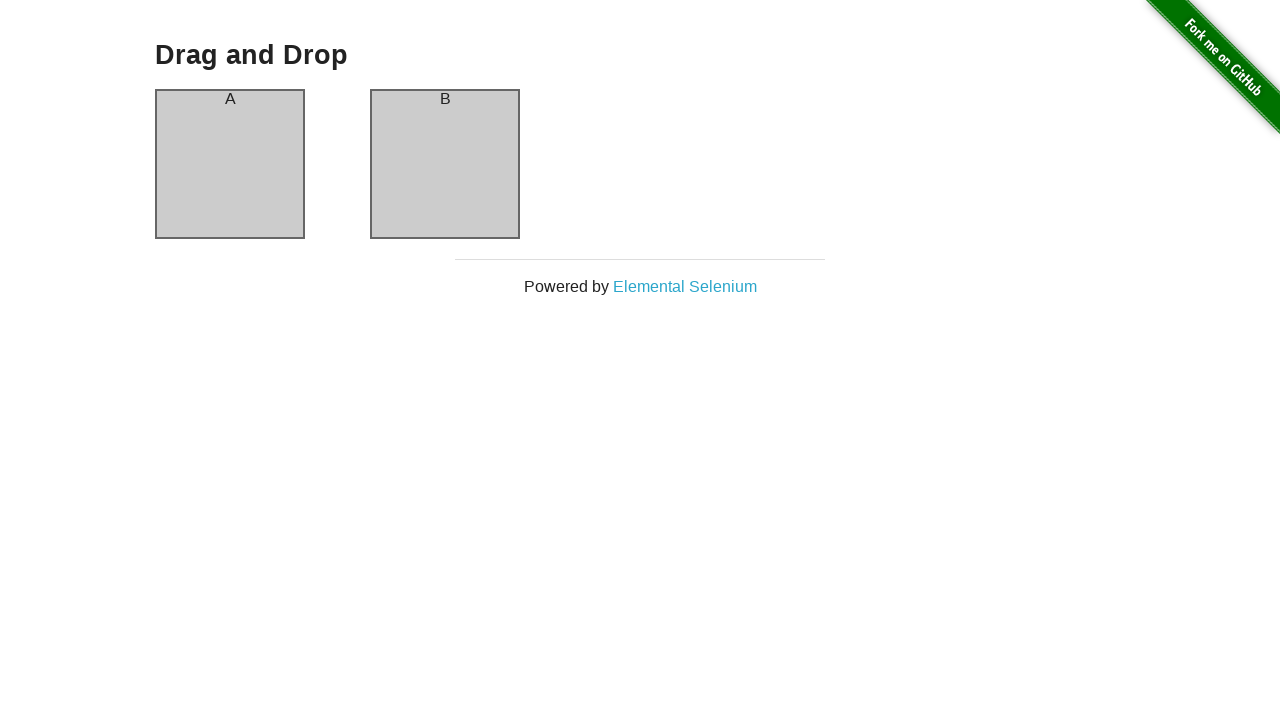

Waited for column A to be visible
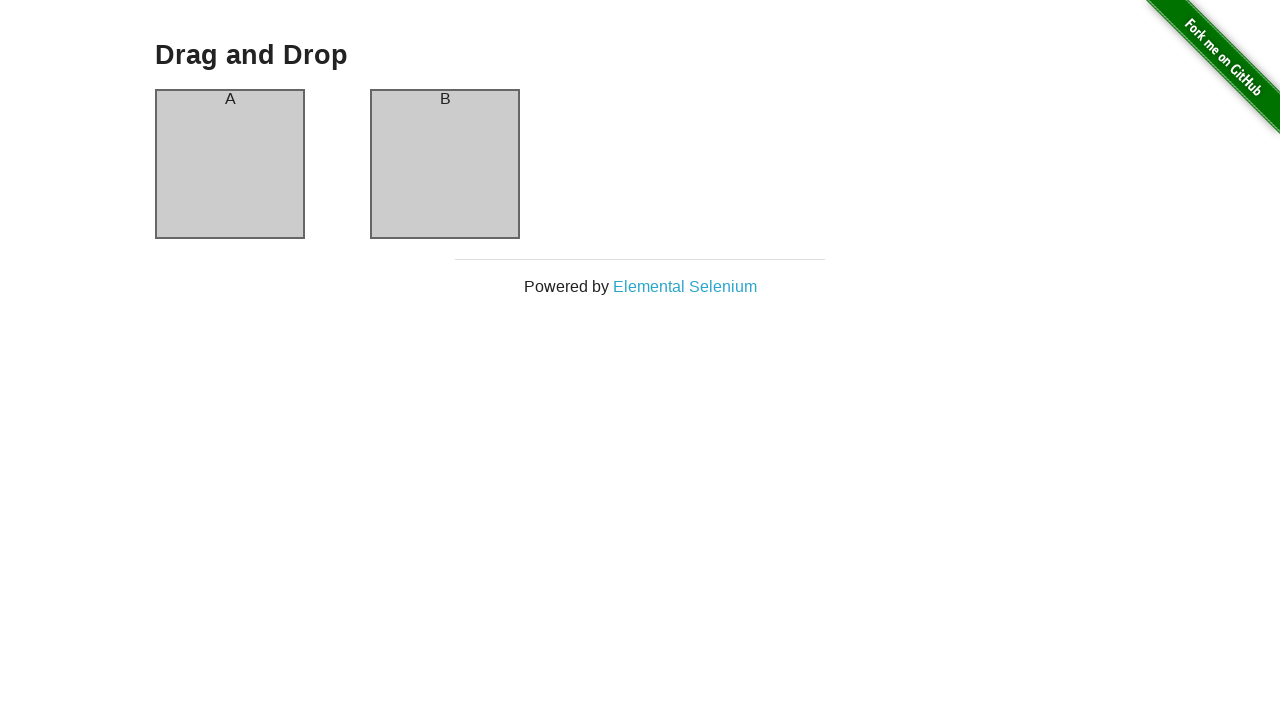

Waited for column B to be visible
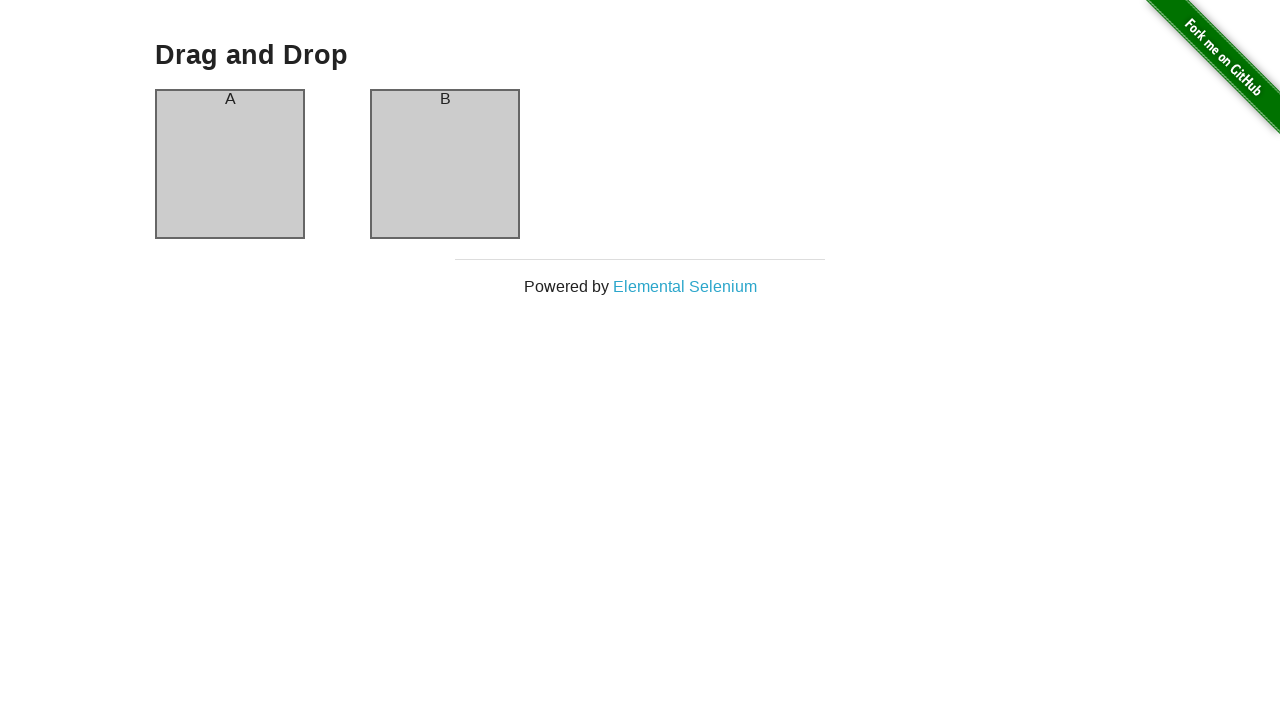

Dragged column A onto column B at (445, 164)
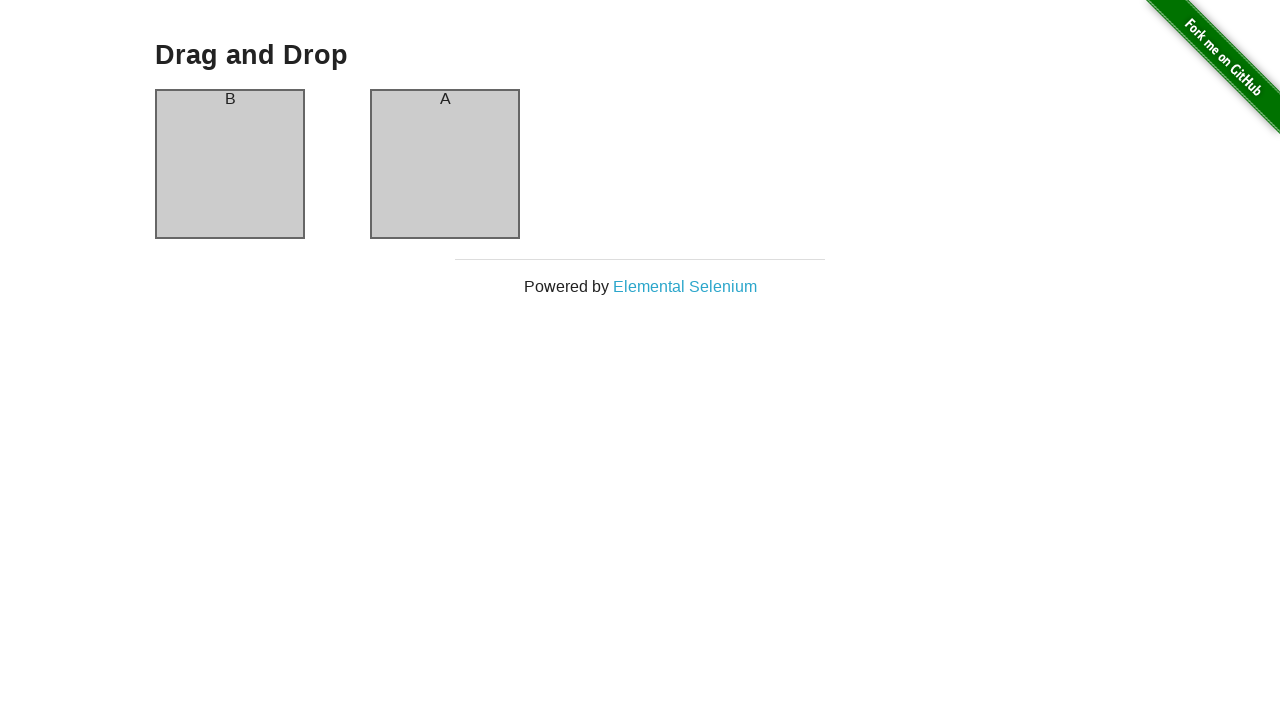

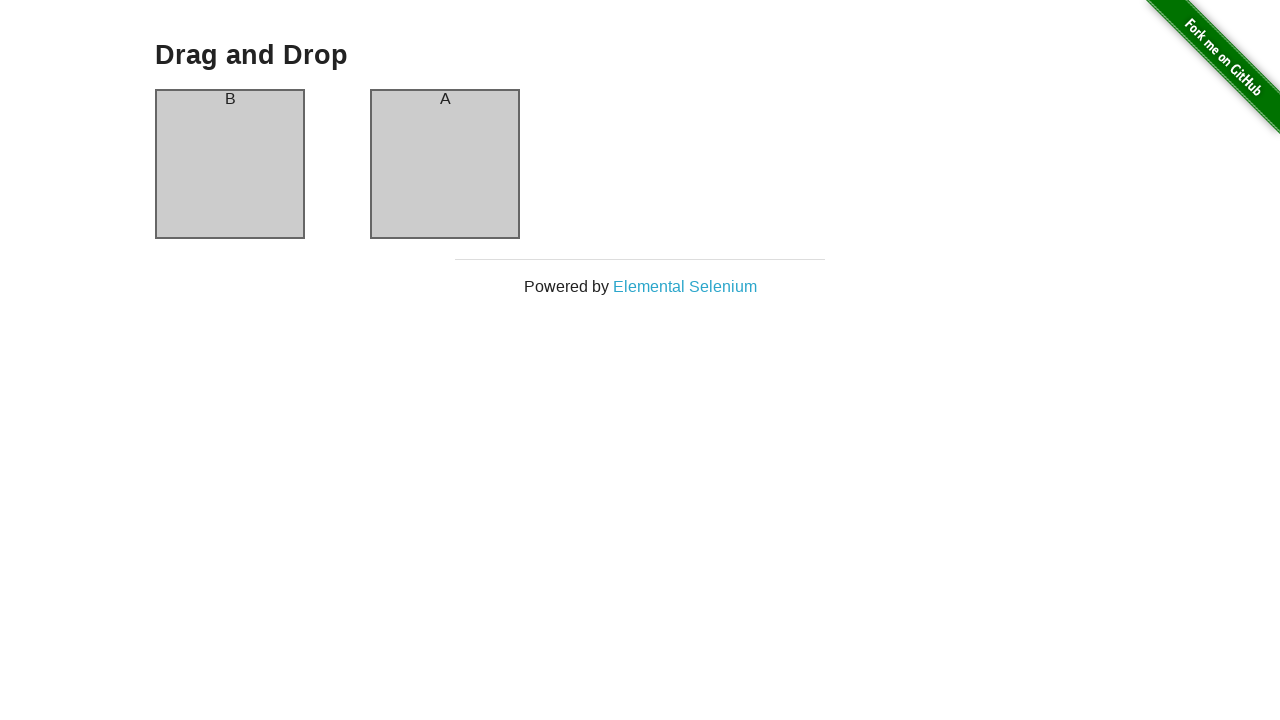